Tests form filling functionality by entering a full name and email address into text input fields

Starting URL: https://demoqa.com/text-box

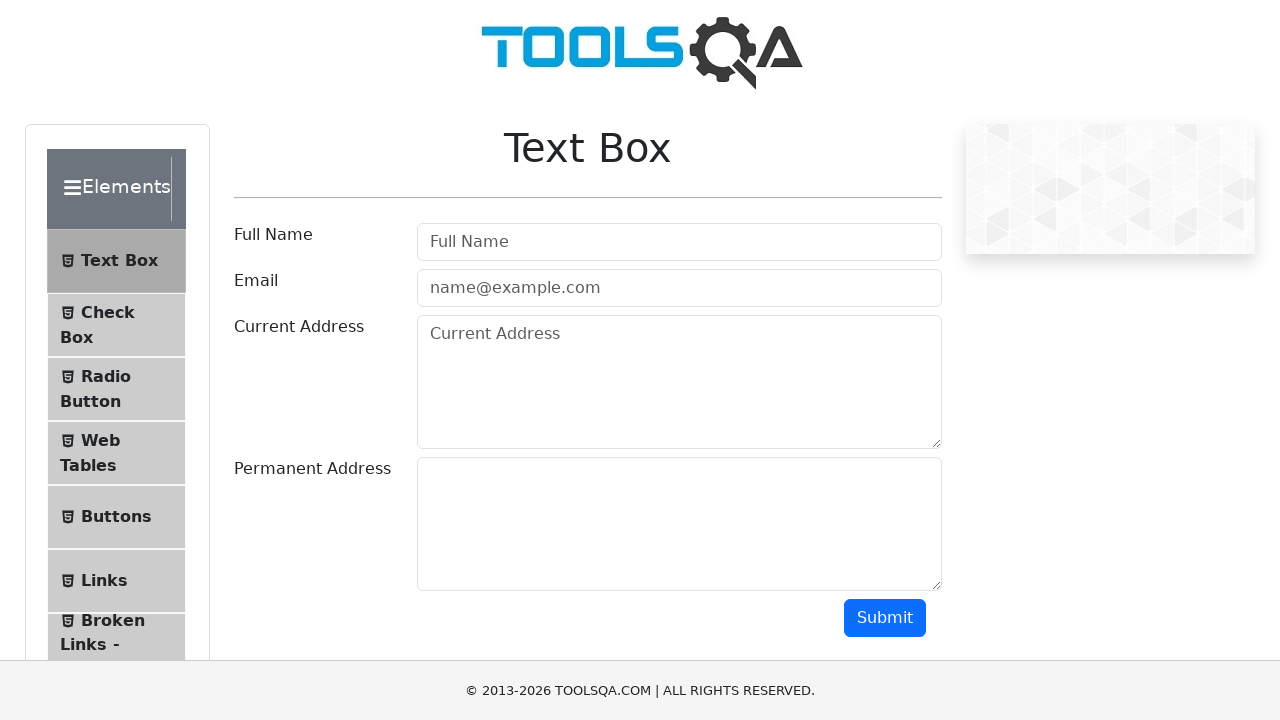

Filled full name field with 'Tester Testerov' on #userName
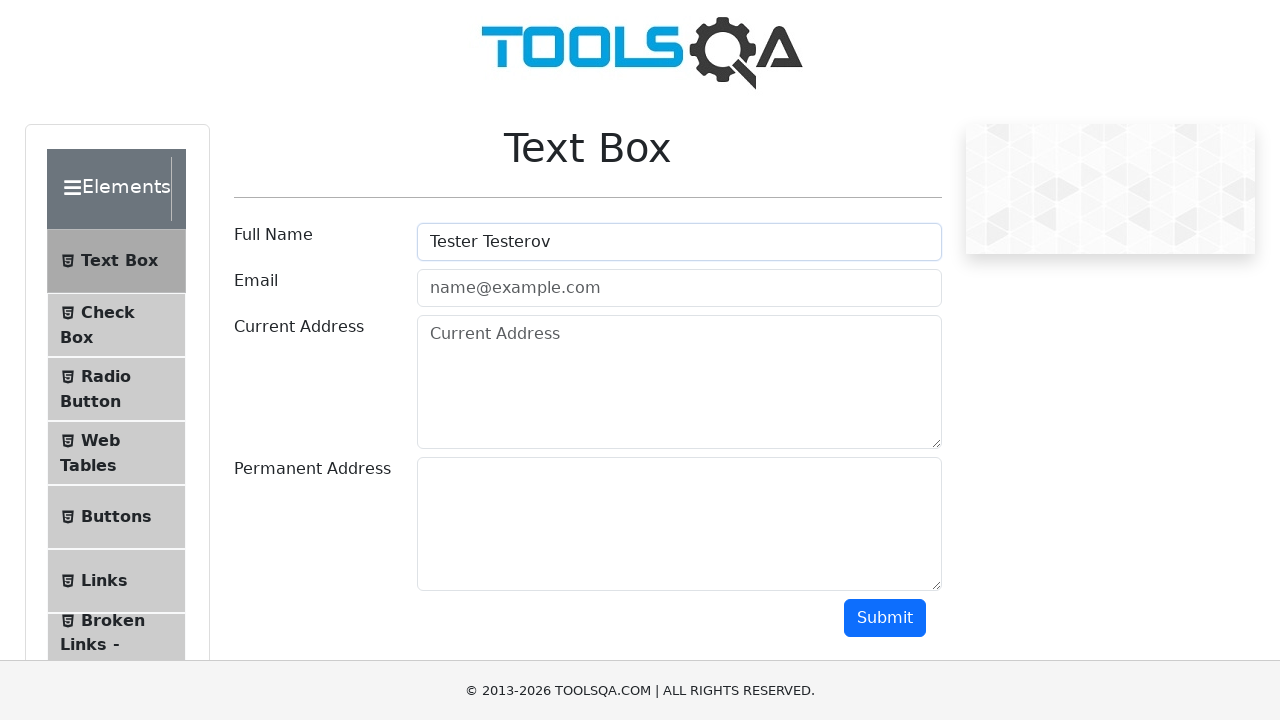

Filled email field with 'testertesterov@mail.com' on #userEmail
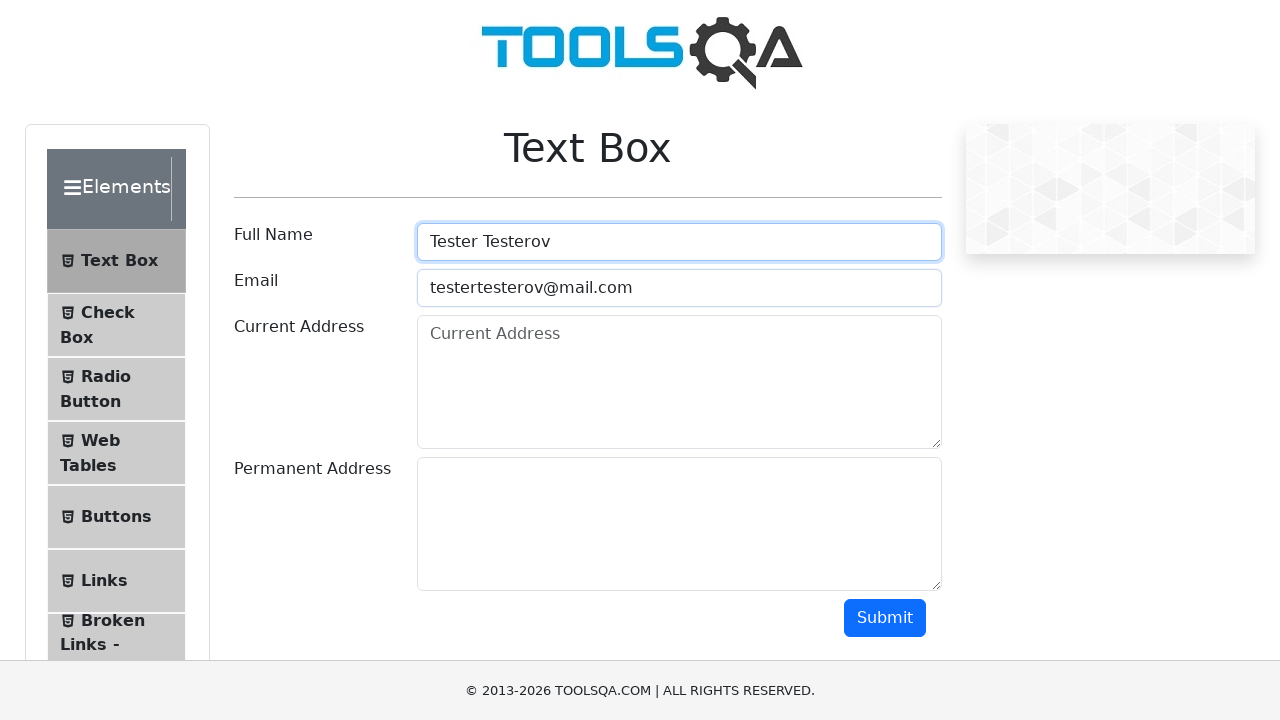

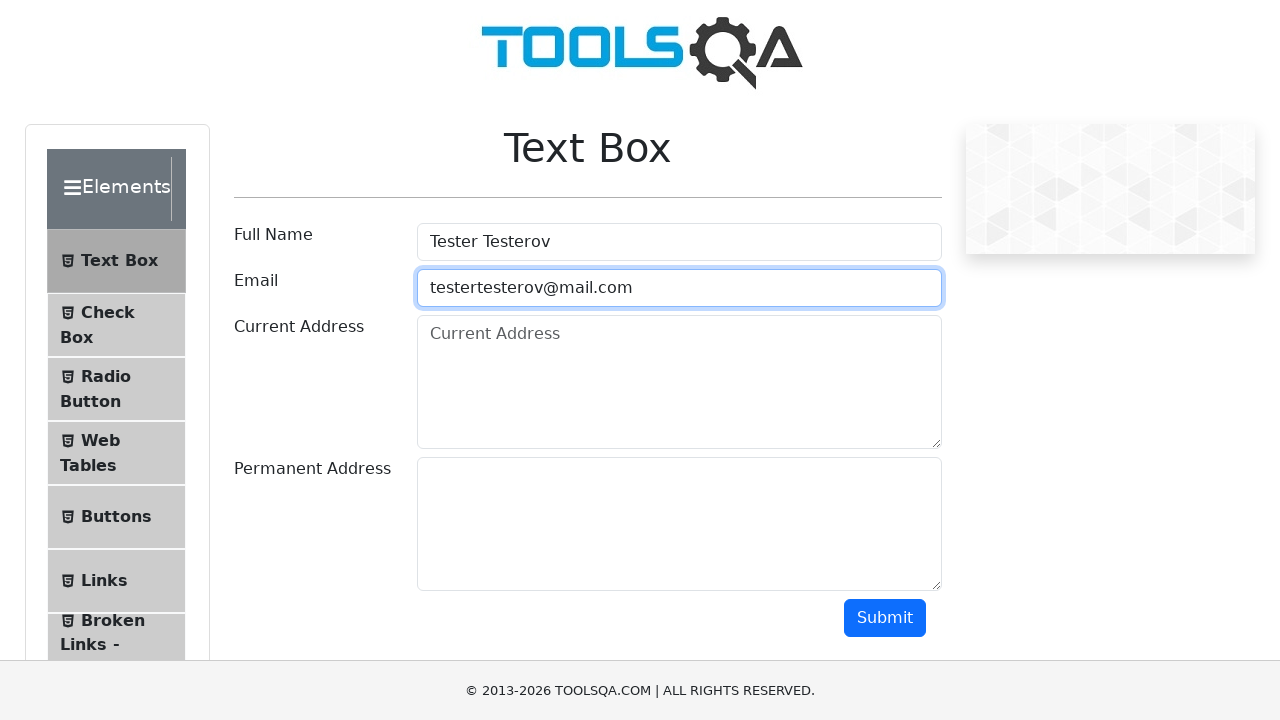